Tests double-submit prevention on an email capture form by filling in an email address, clicking submit, and verifying the button becomes disabled during submission to prevent duplicate submissions.

Starting URL: https://quillworks-site.vercel.app/

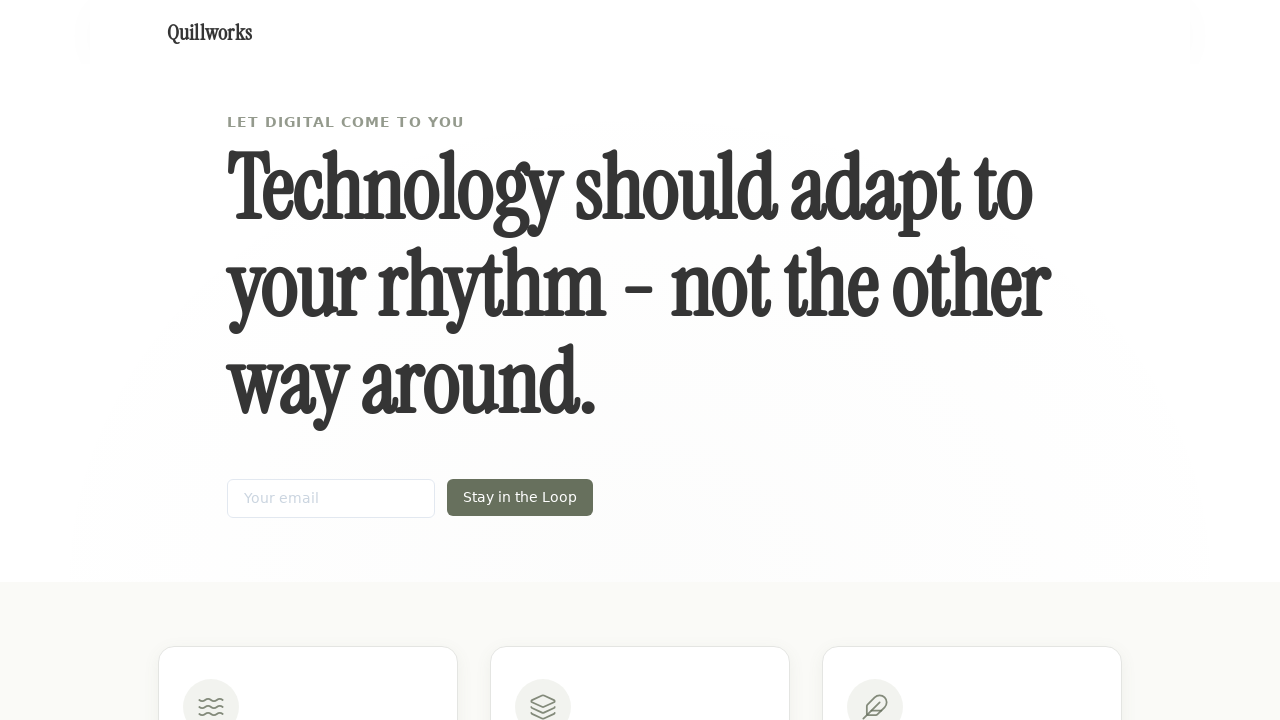

Waited for page to reach networkidle state
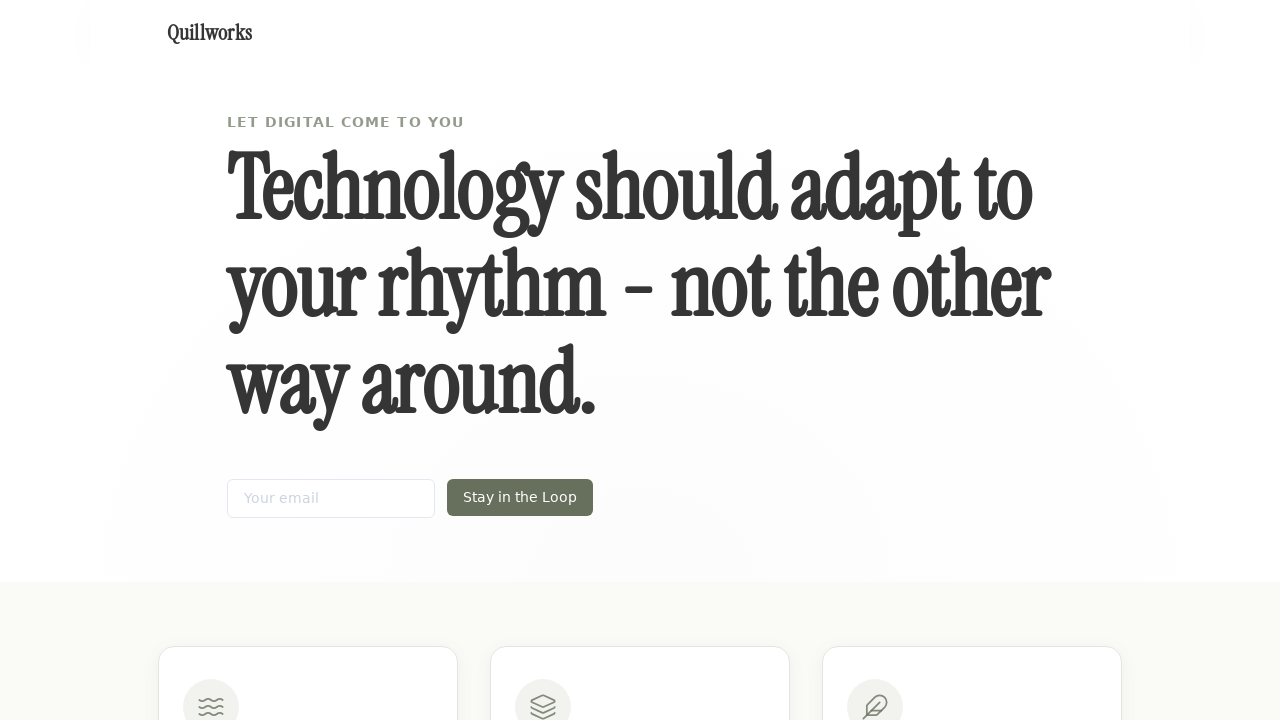

Located email capture form with 'Stay in the Loop' text
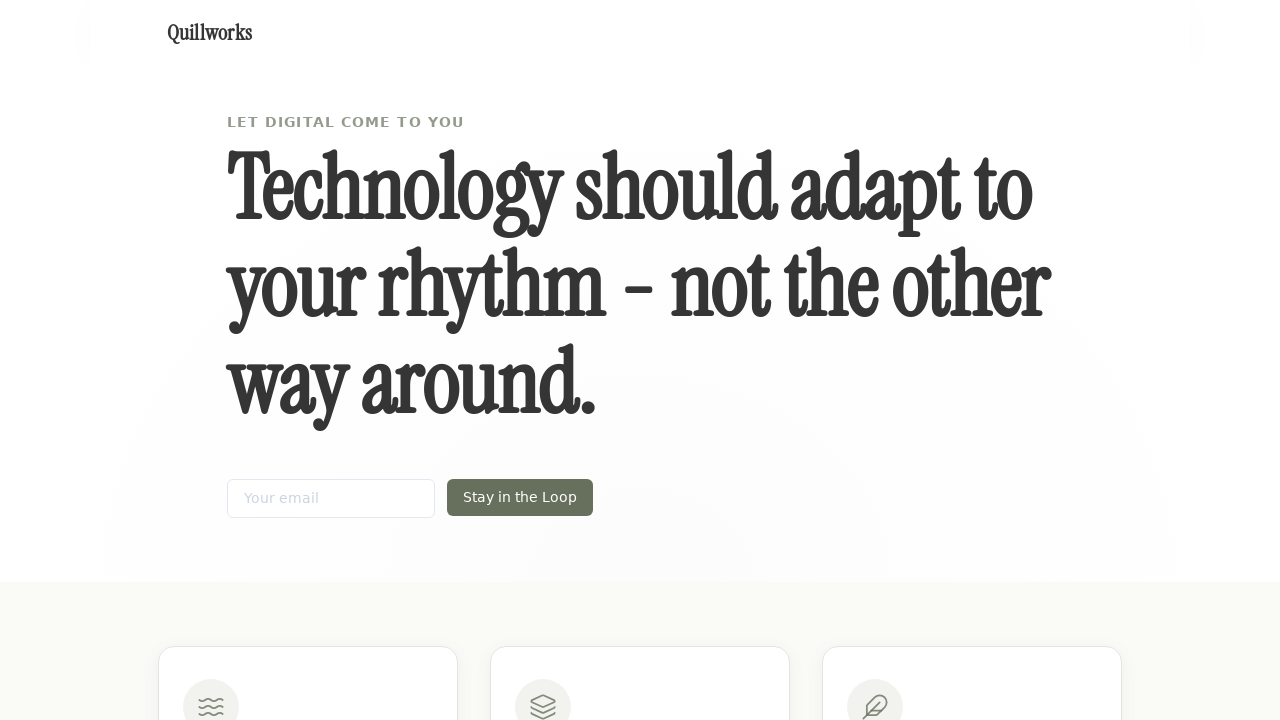

Email capture form became visible
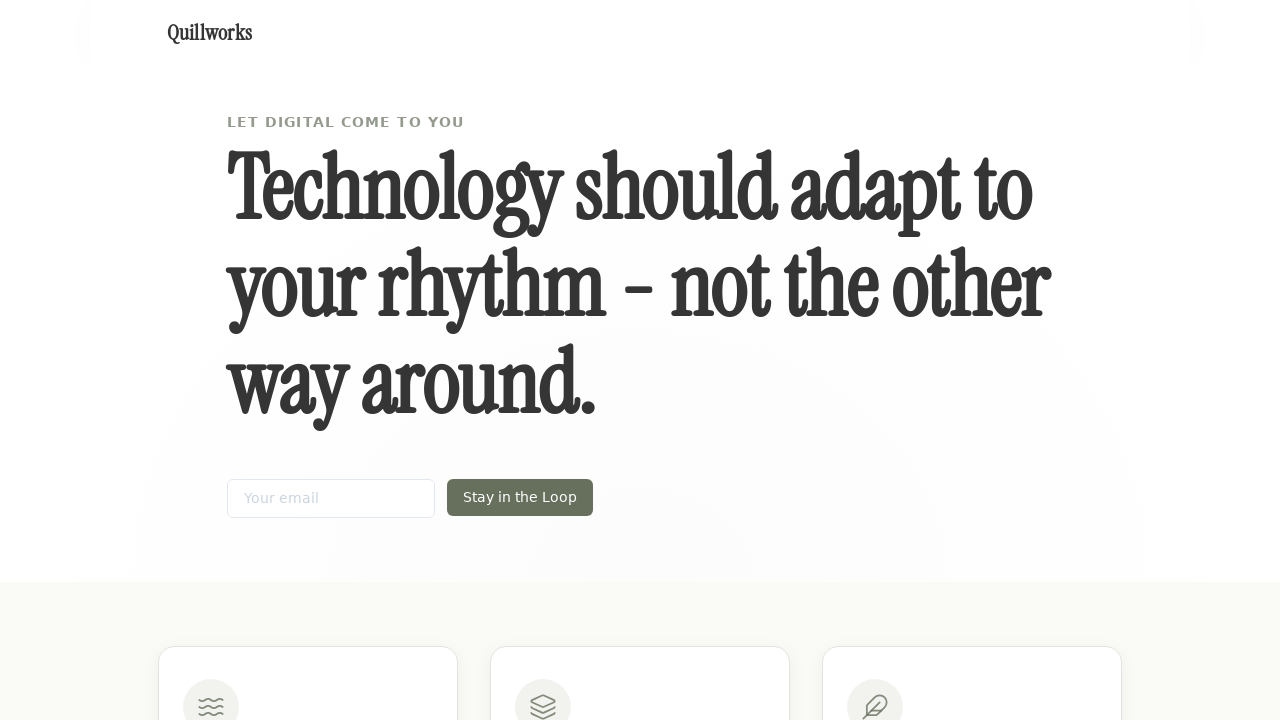

Located email input field in the form
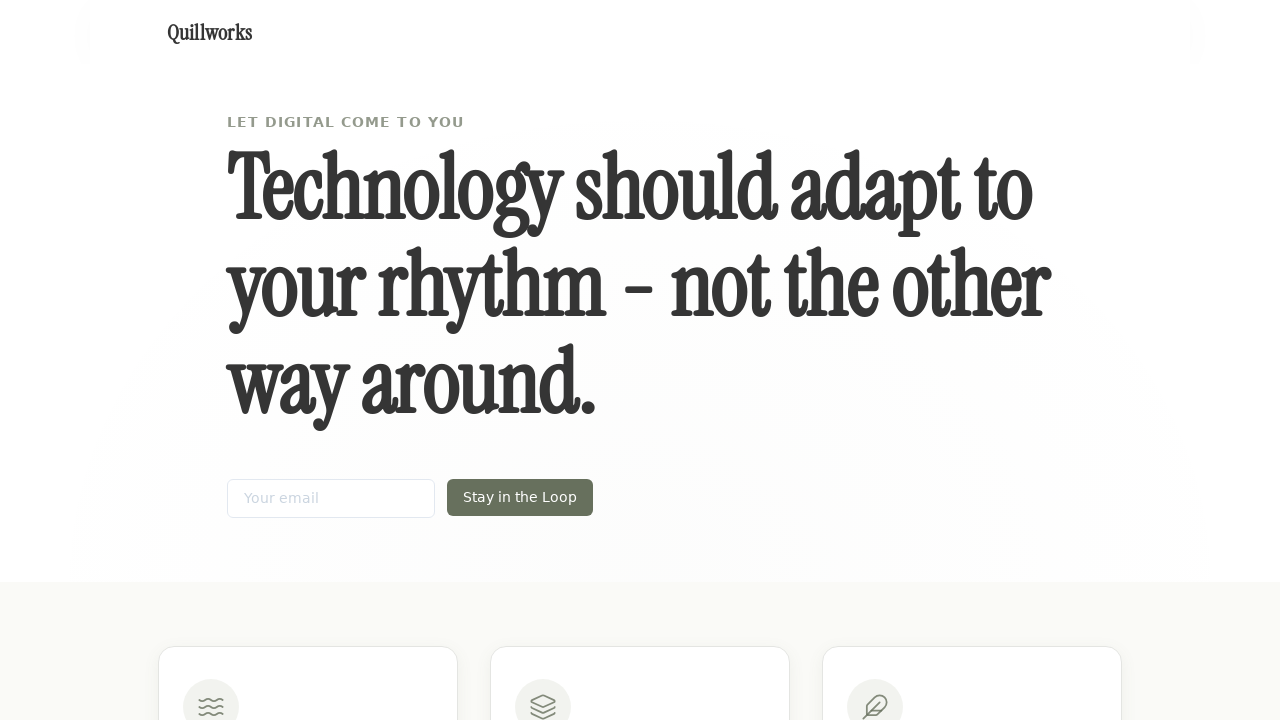

Email input field became visible
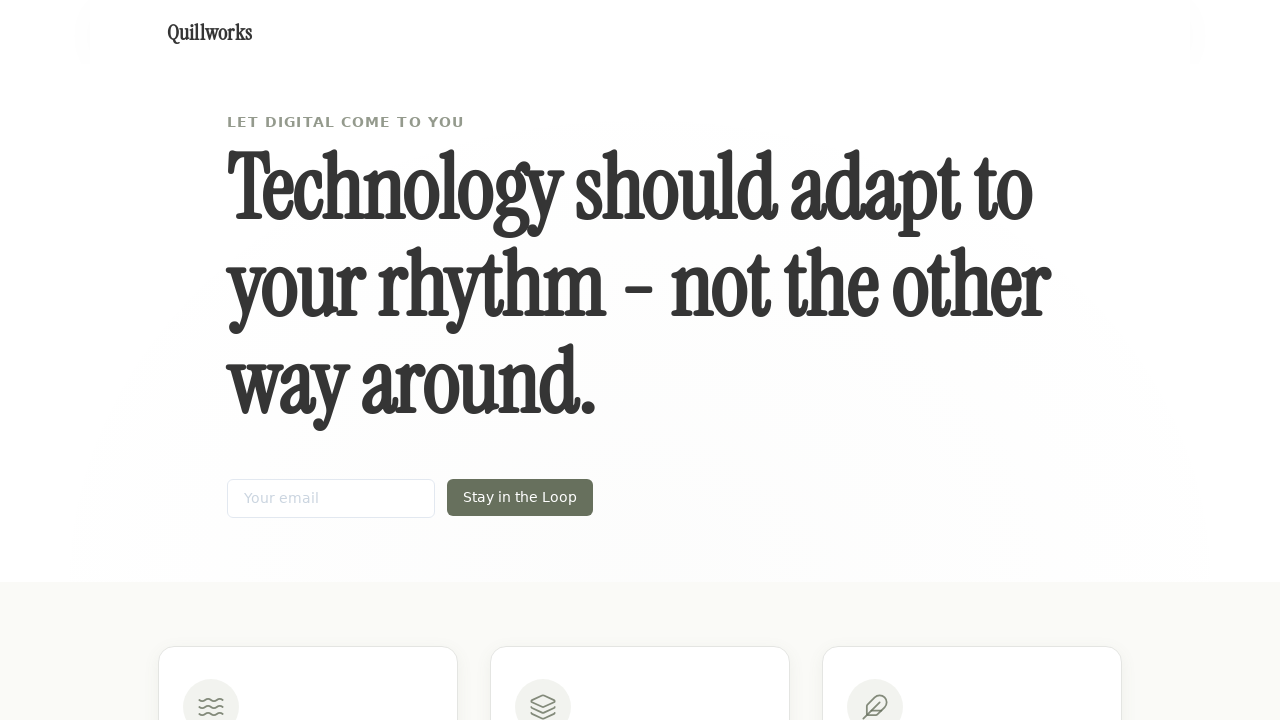

Filled email input with 'smoke-test-7294@example.com' on form >> internal:has-text="Stay in the Loop"i >> input[type="email"]
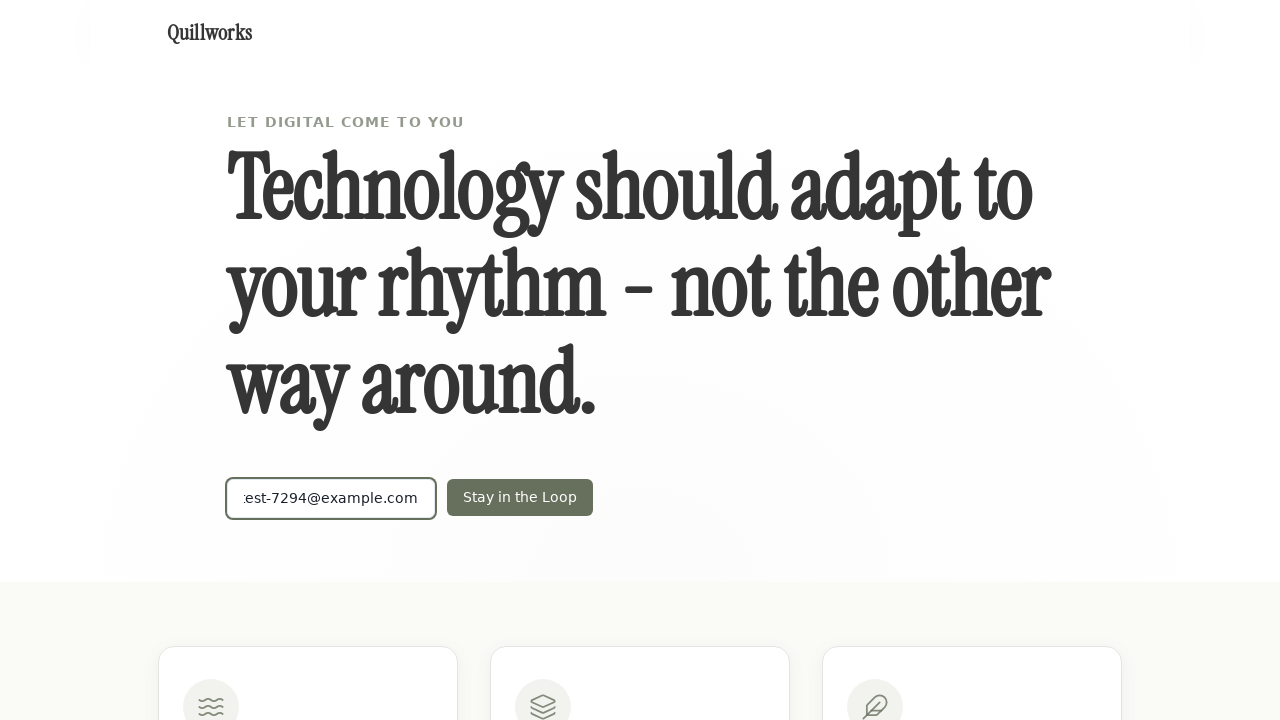

Located submit button in the form
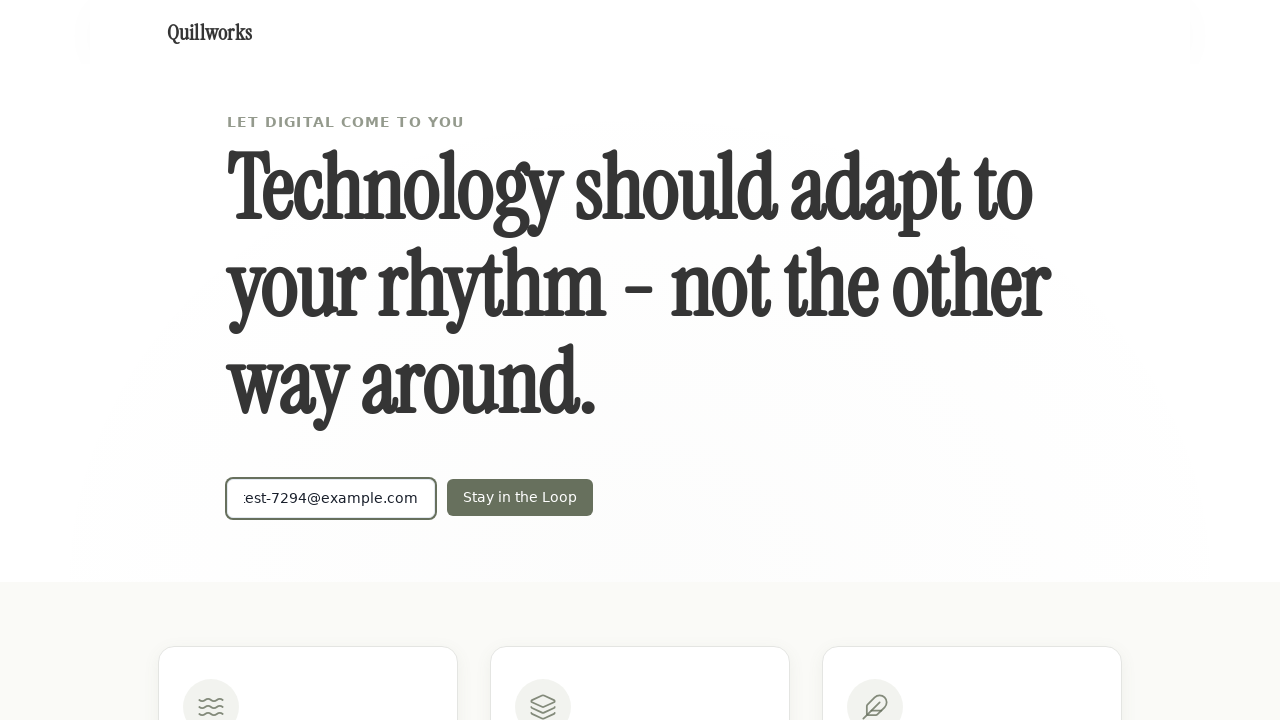

Submit button became visible and ready
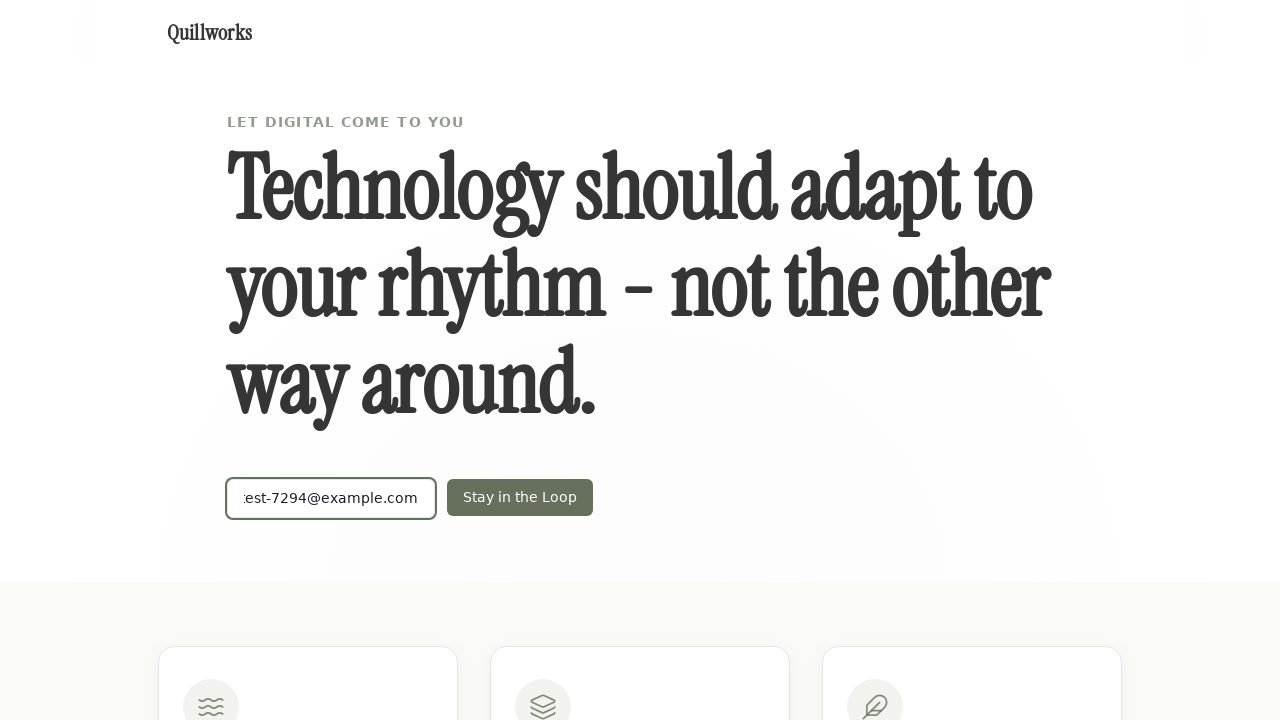

Clicked the submit button to submit email at (520, 498) on form >> internal:has-text="Stay in the Loop"i >> button[type="submit"]
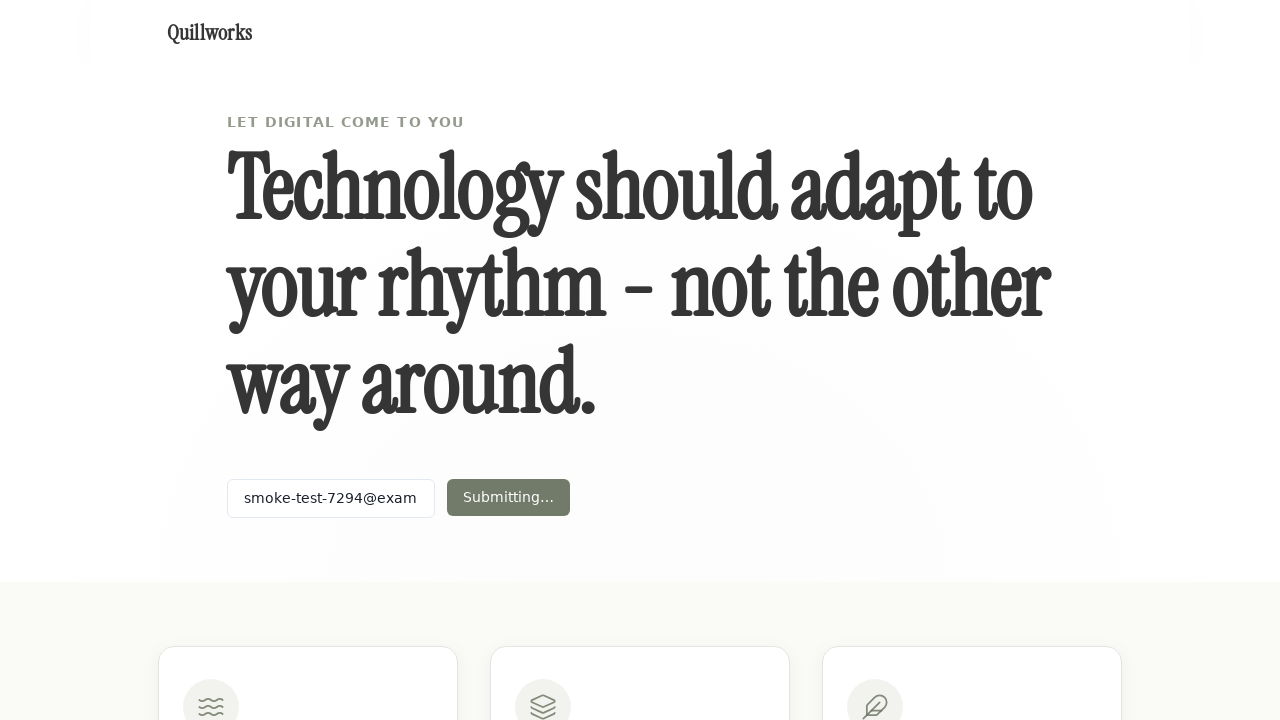

Success message 'thanks for joining the journey' appeared
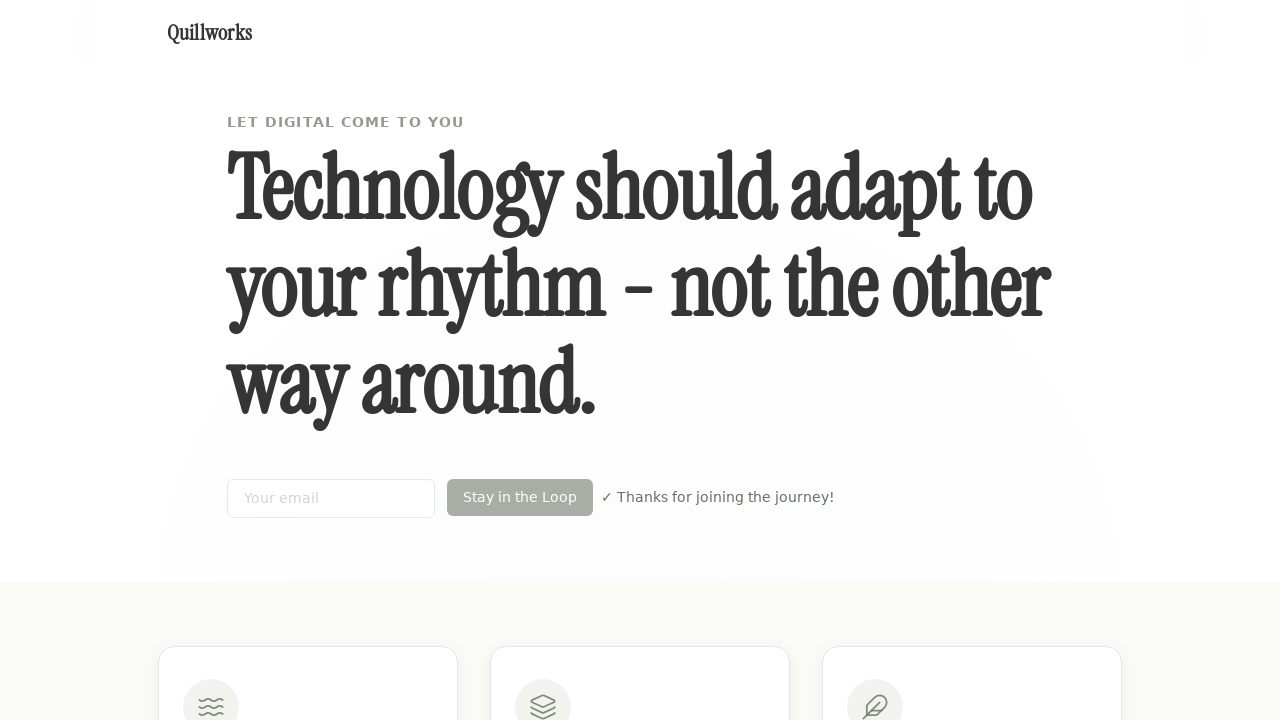

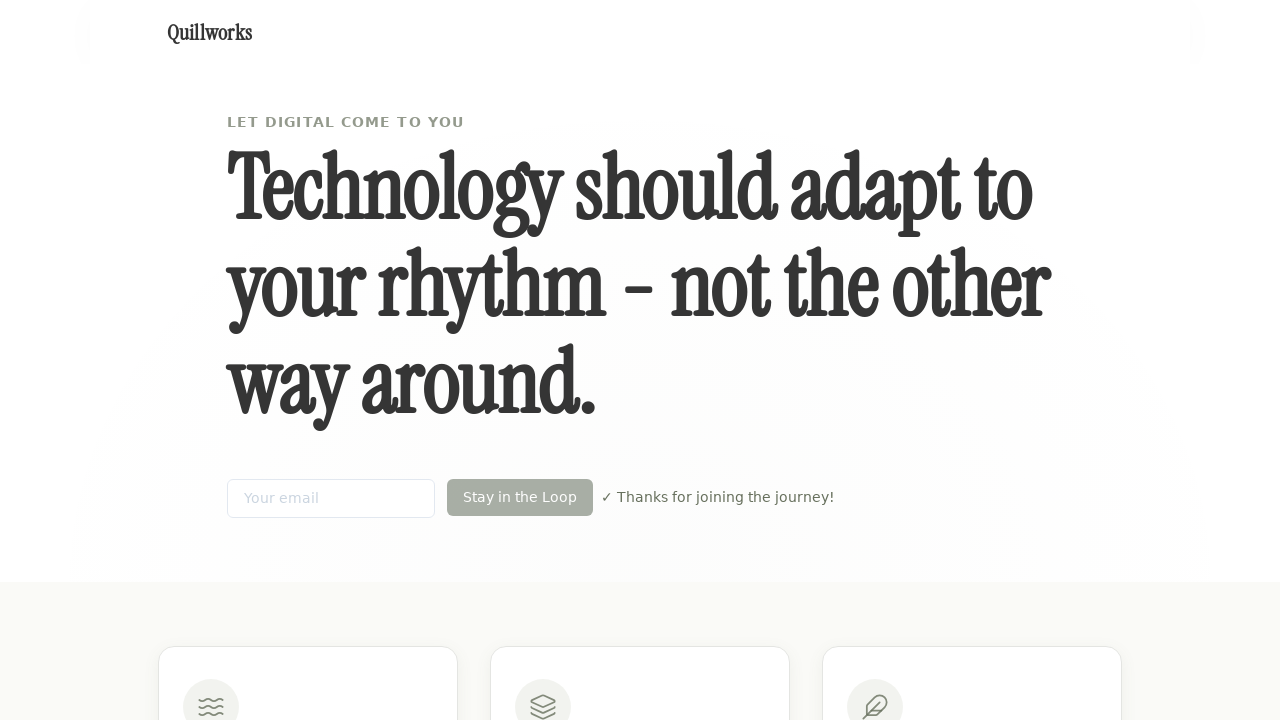